Tests typing functionality by entering text character by character with a delay into a text input field

Starting URL: https://www.selenium.dev/selenium/web/web-form.html

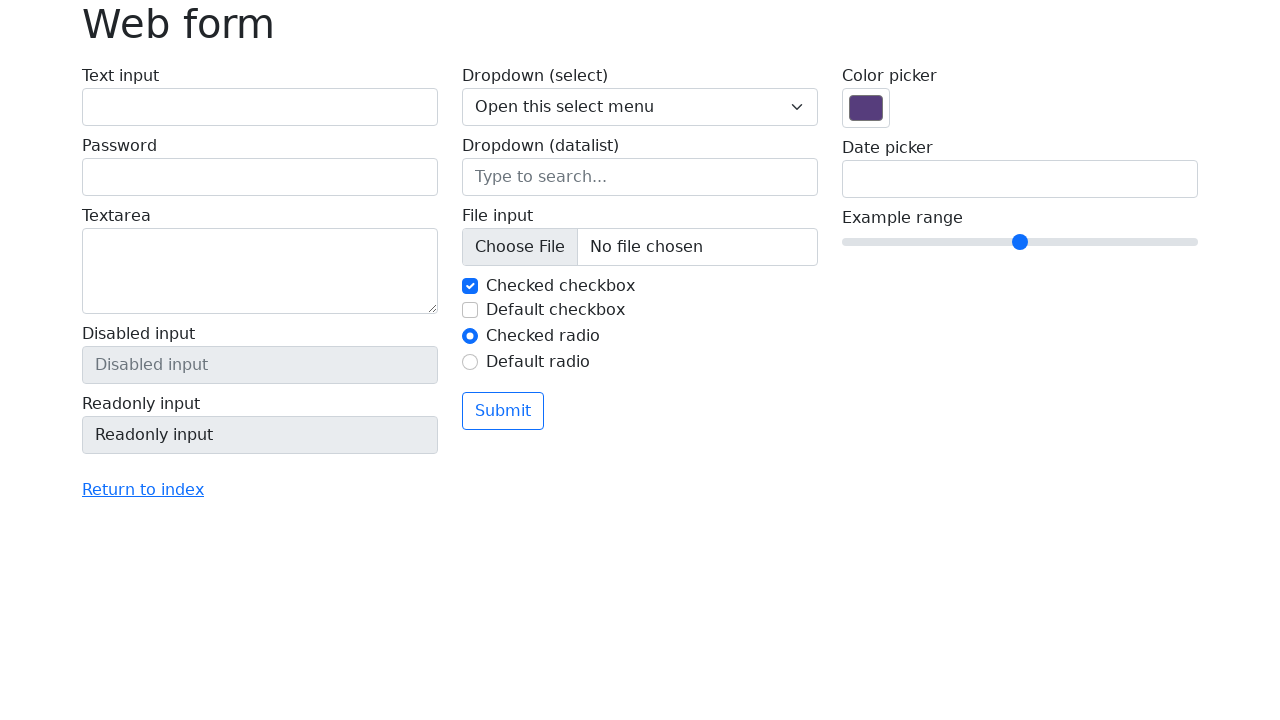

Navigated to Selenium web form test page
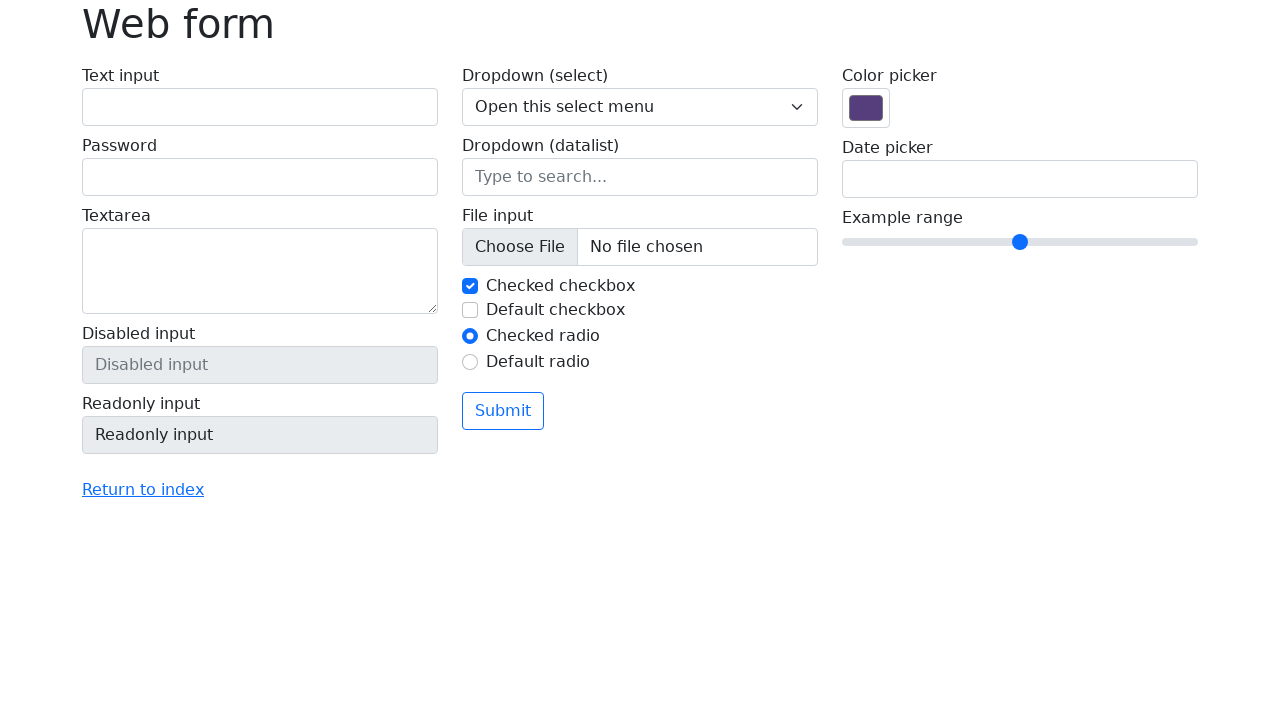

Typed 'hello world' character by character into text input field with 100ms delay between characters
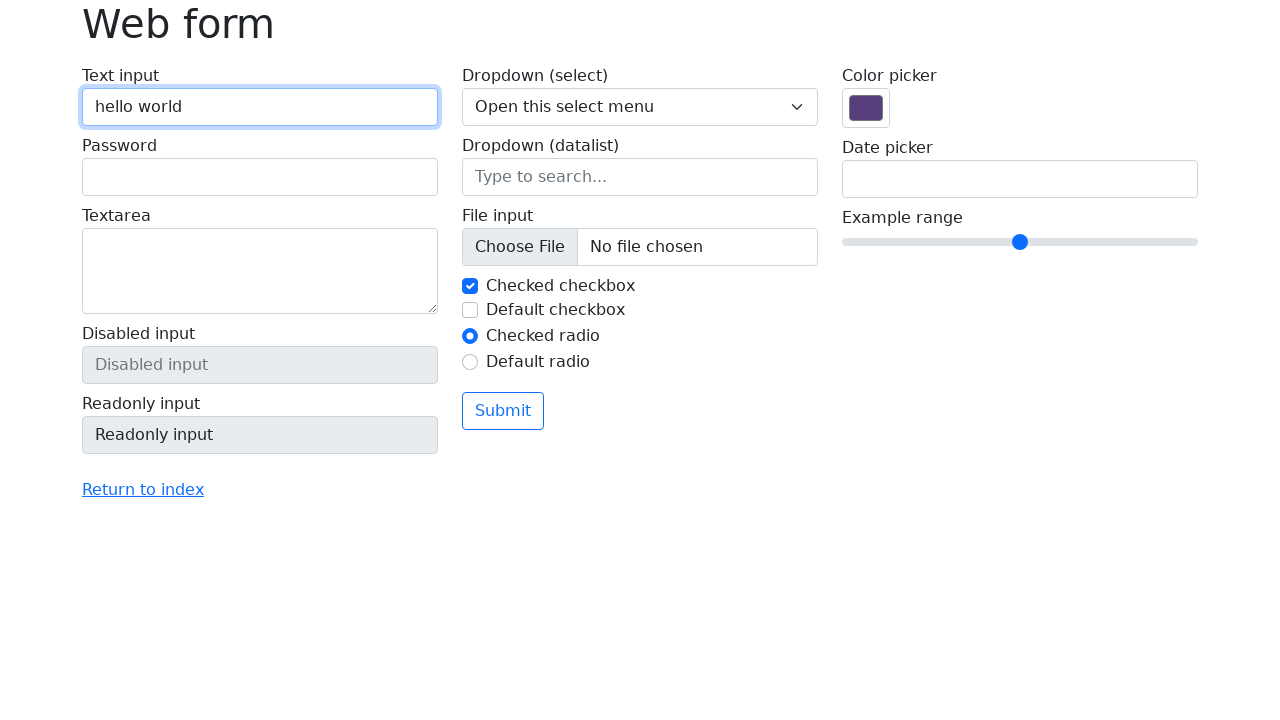

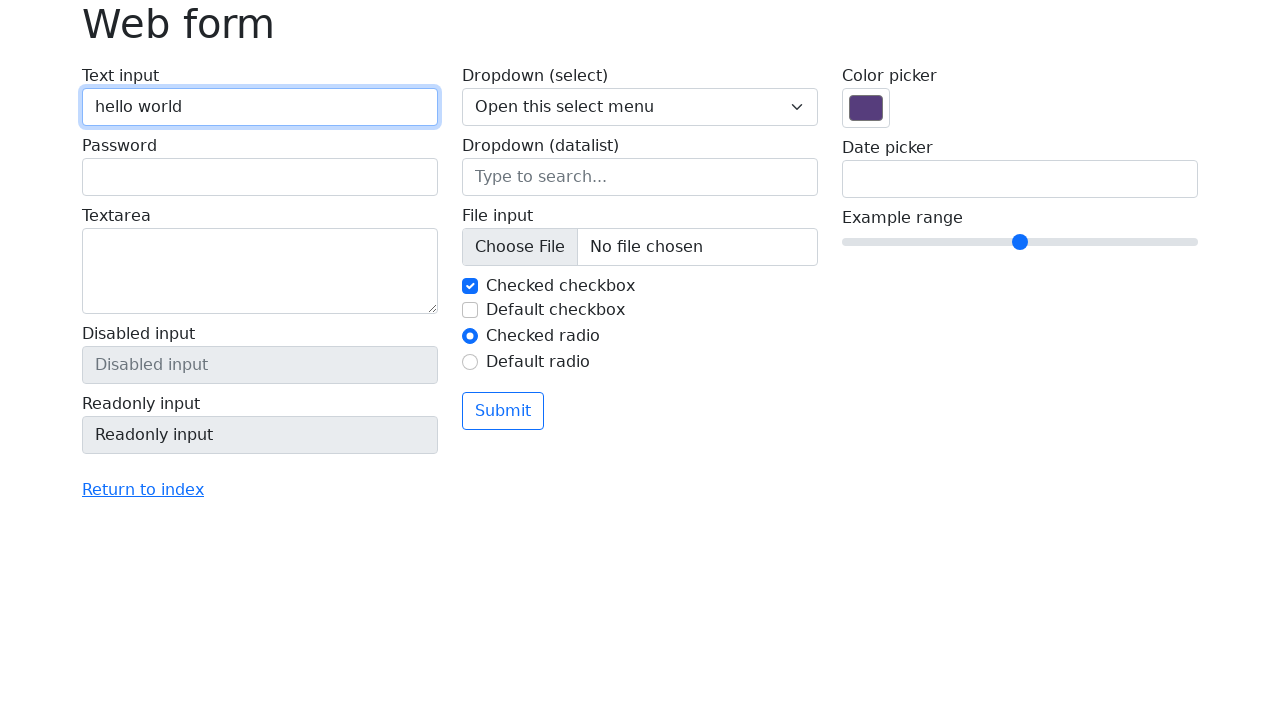